Tests iframe handling by switching to an iframe, clicking a button inside it, then switching back to the parent frame to verify content

Starting URL: https://testcenter.techproeducation.com/index.php?page=iframe

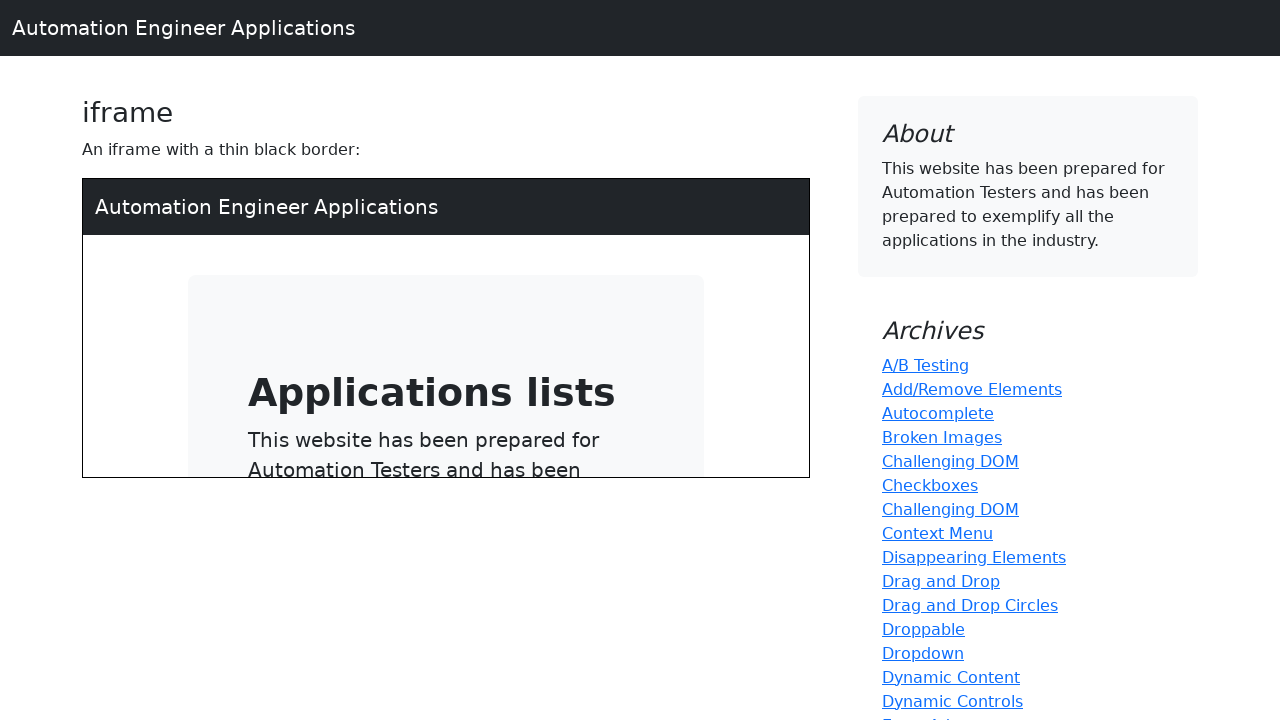

Located iframe element with src='/index.php'
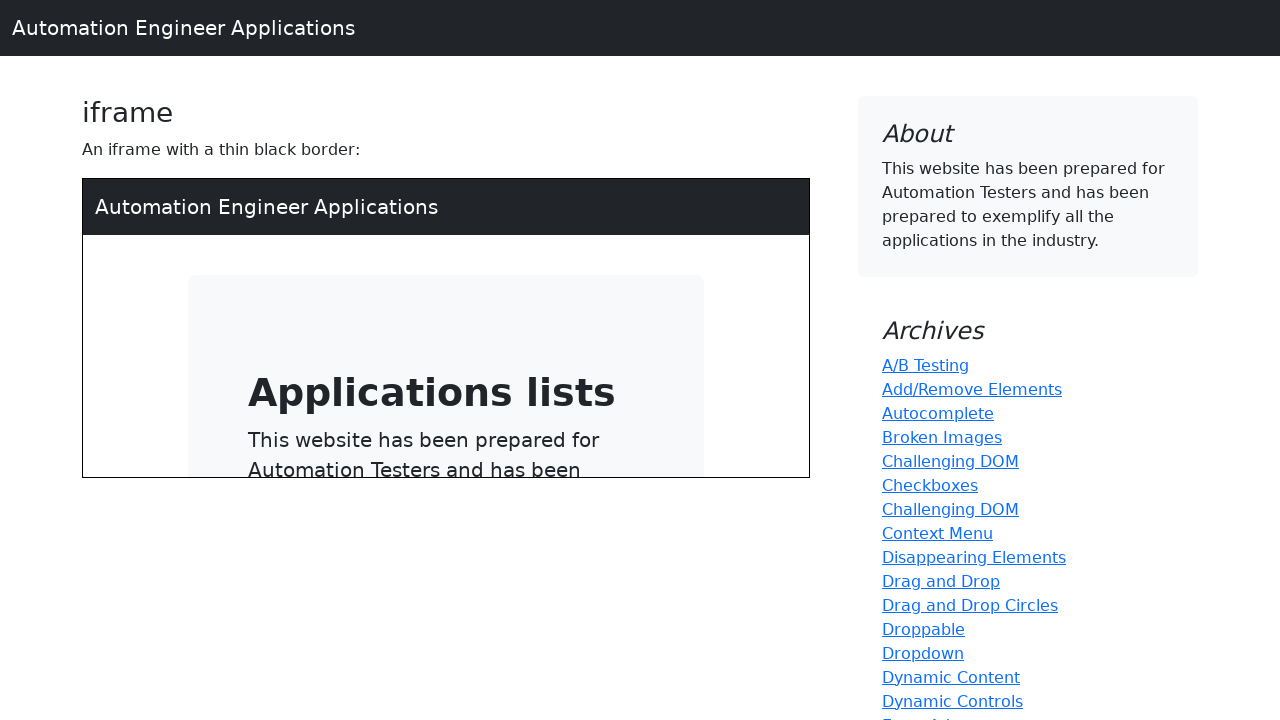

Clicked button inside iframe at (418, 327) on xpath=//iframe[@src='/index.php'] >> internal:control=enter-frame >> xpath=//a[@
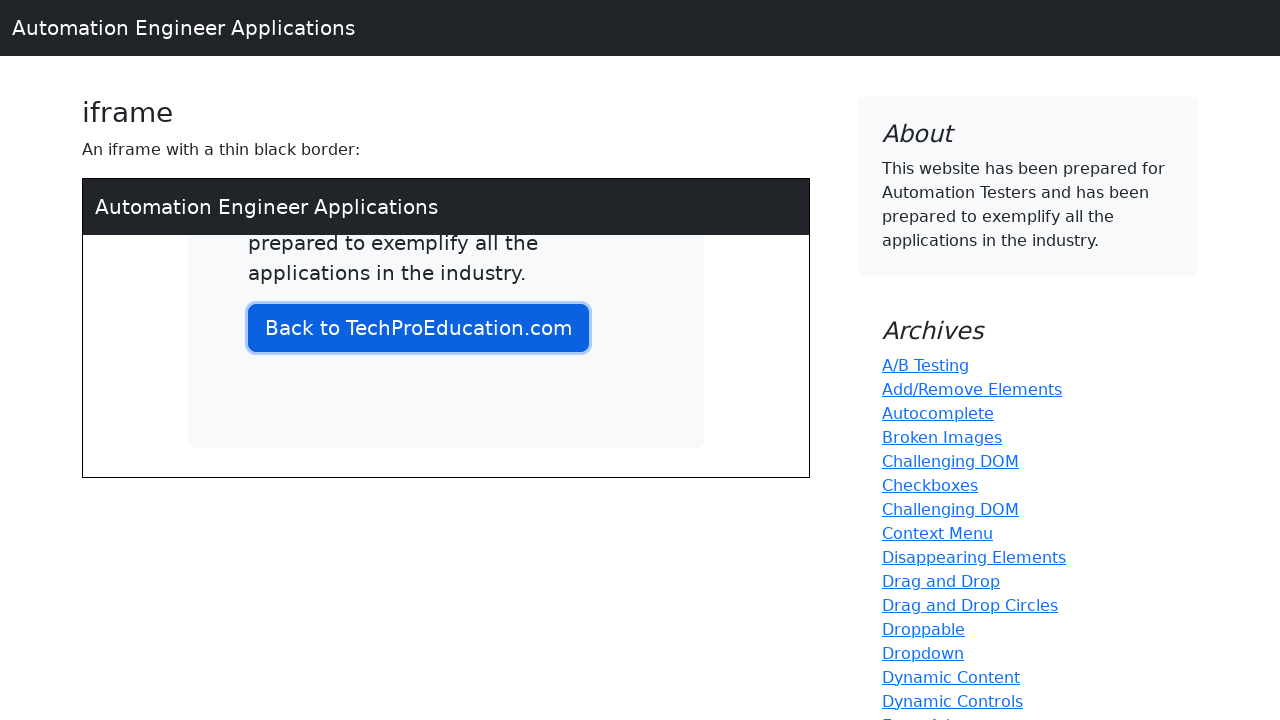

Located h3 element on parent page
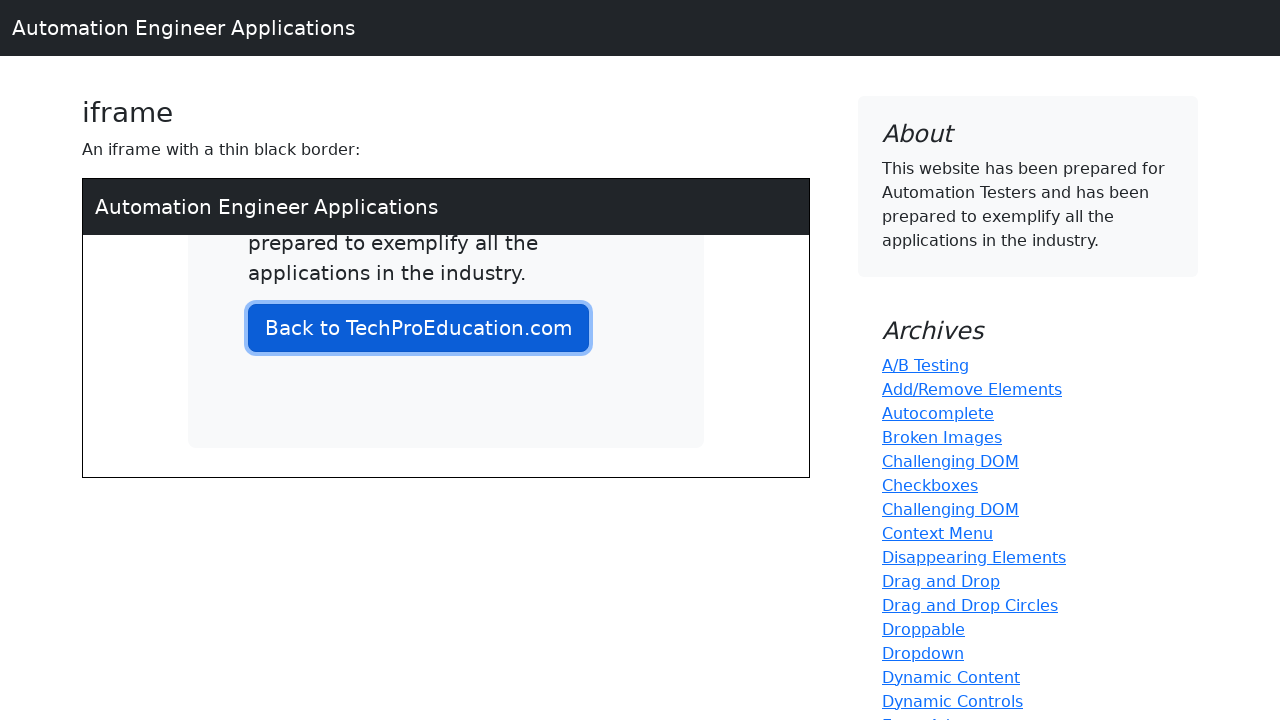

Waited for h3 element to be visible
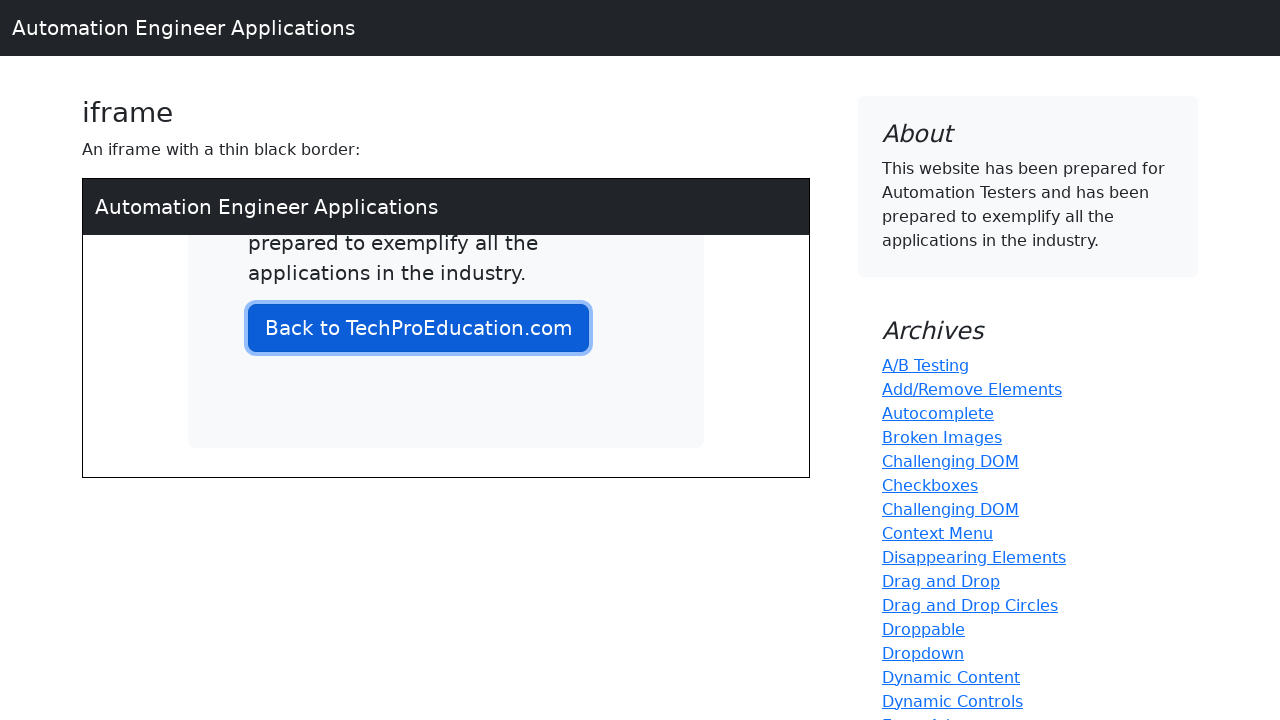

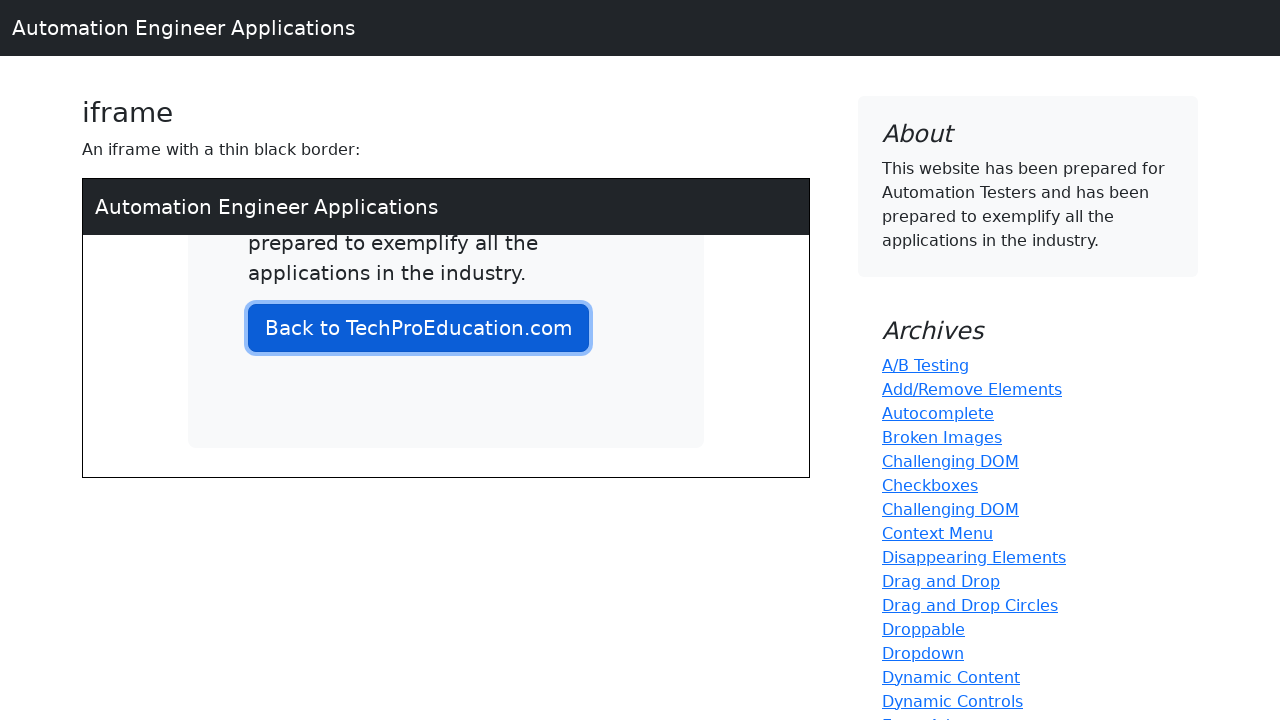